Solves a mathematical challenge by extracting a value from an image attribute, calculating a result, and submitting a form with checkbox and radio button selections

Starting URL: http://suninjuly.github.io/get_attribute.html

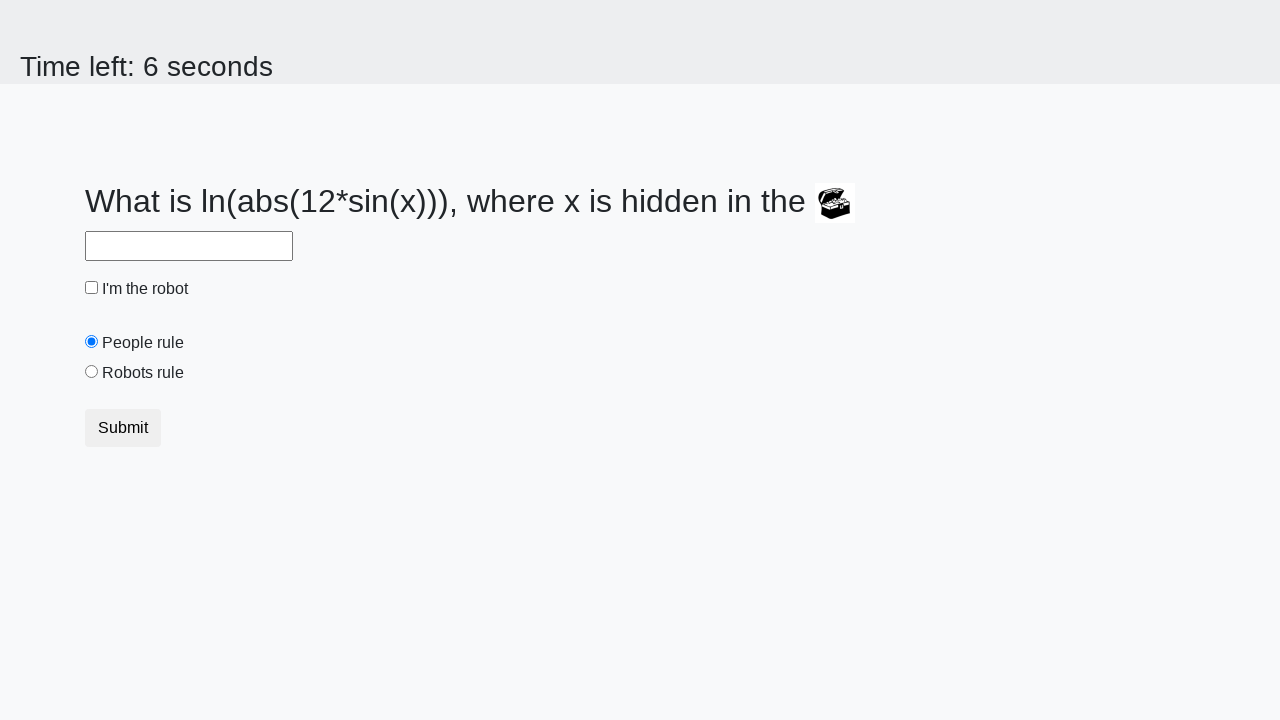

Located treasure image element
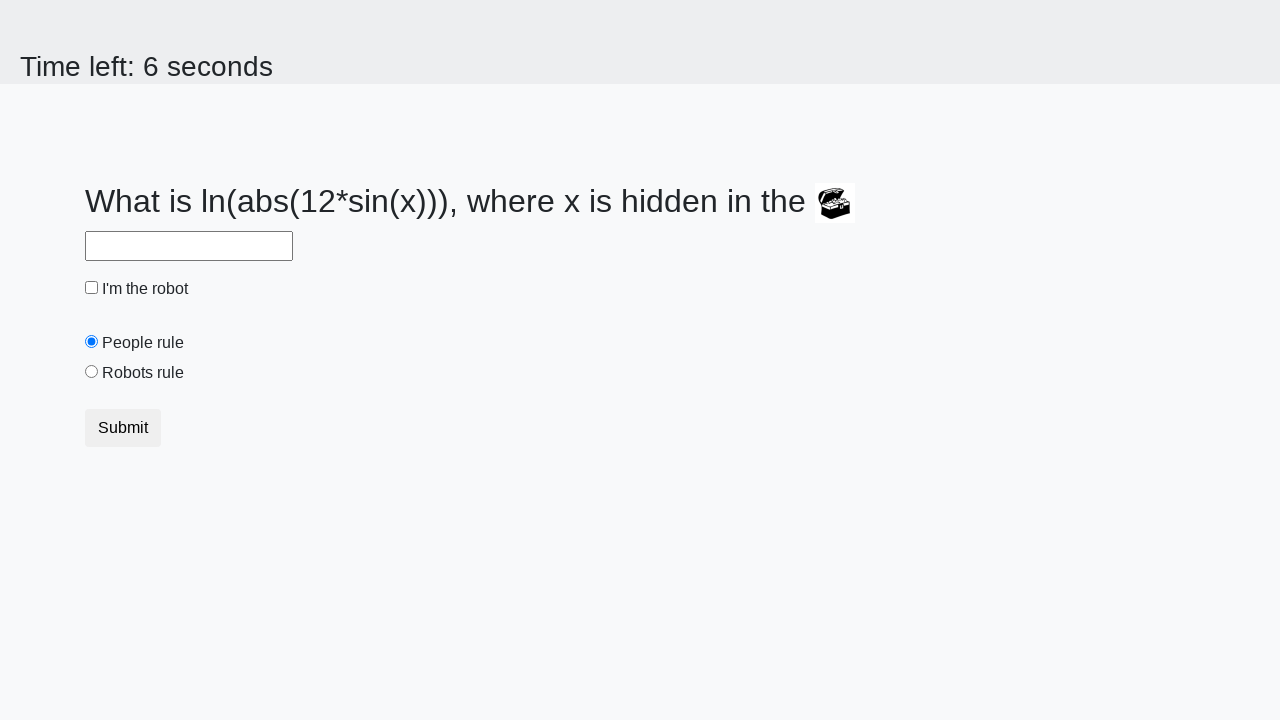

Extracted valuex attribute from treasure image
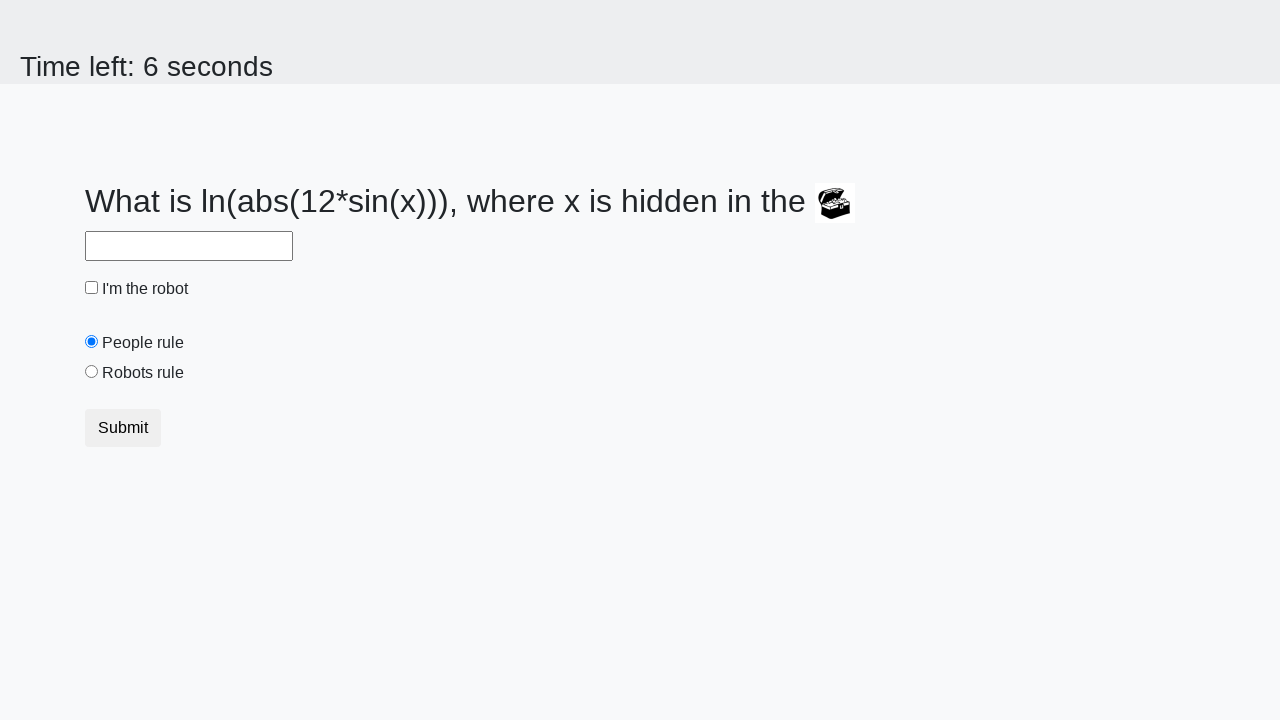

Calculated result using mathematical formula: -1.1426411294508674
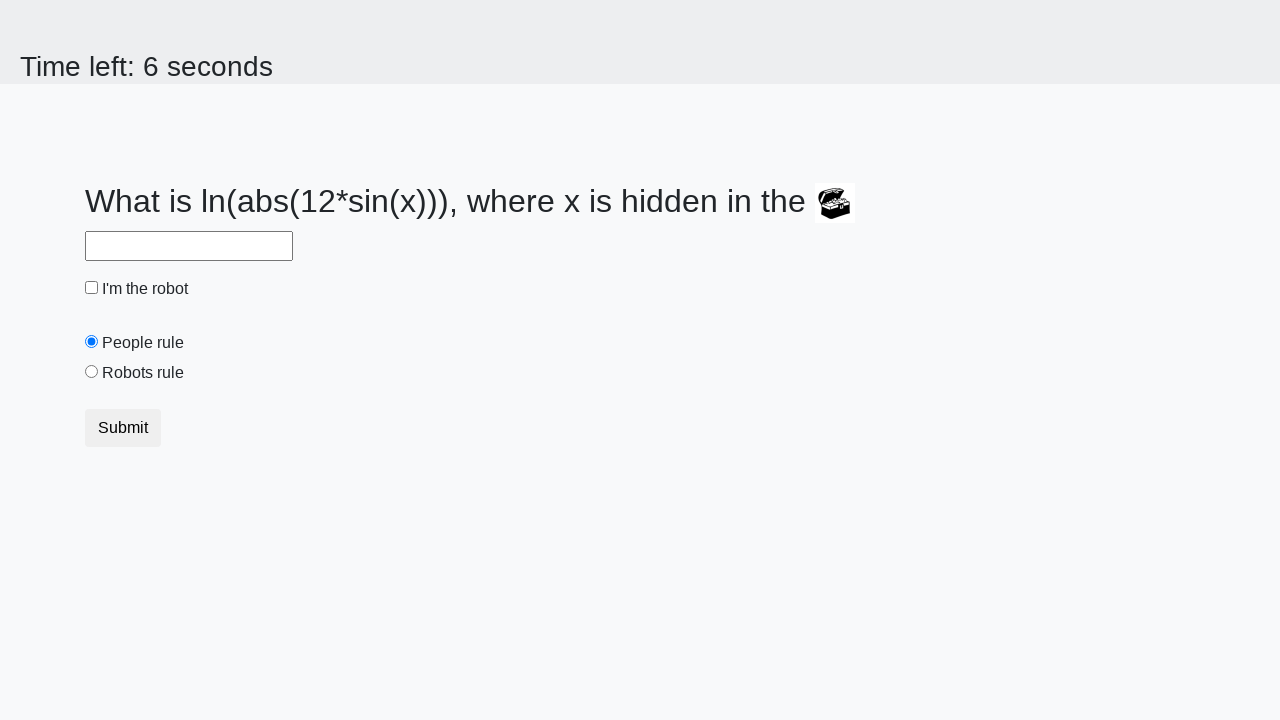

Filled answer field with calculated value on #answer
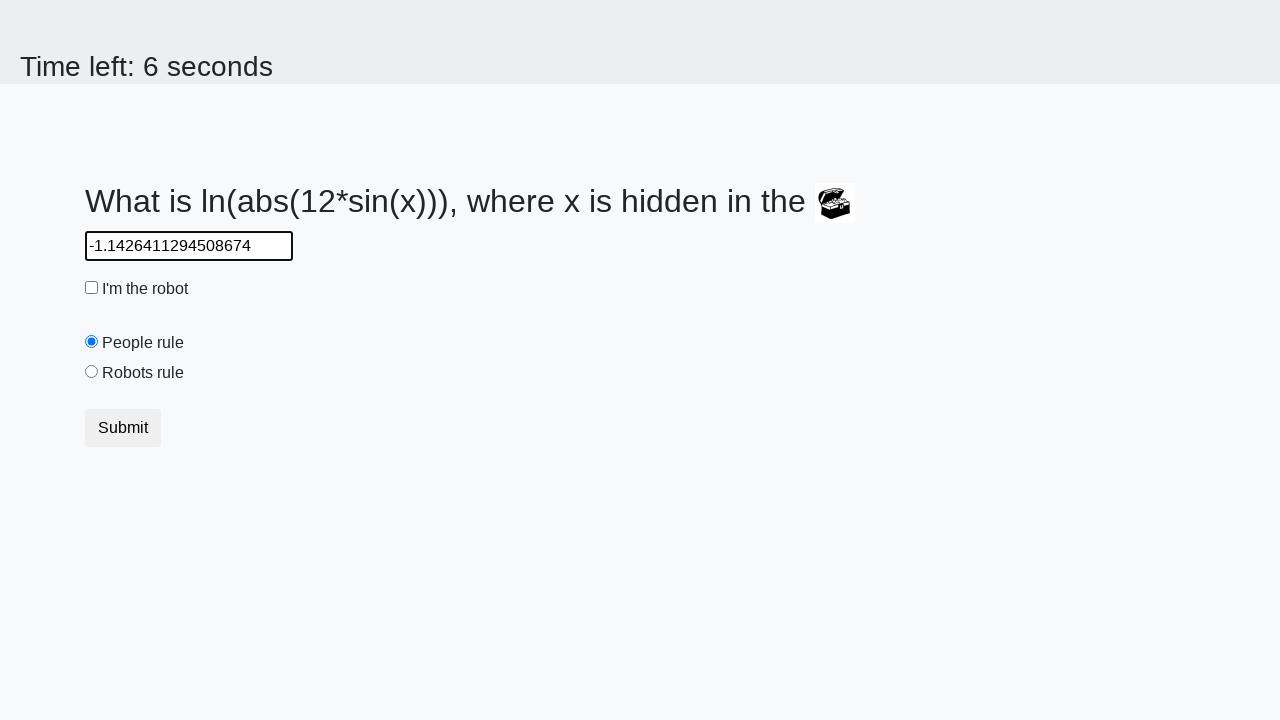

Clicked robot checkbox at (92, 288) on #robotCheckbox
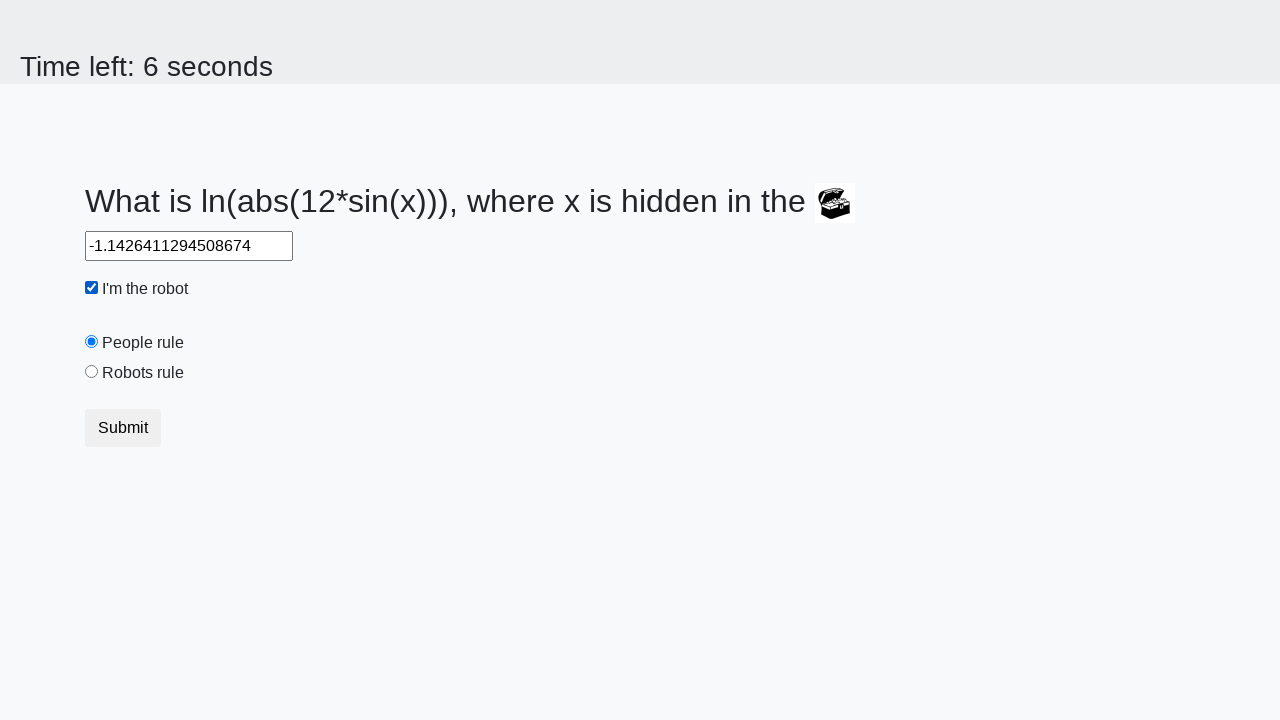

Clicked robots rule radio button at (92, 372) on #robotsRule
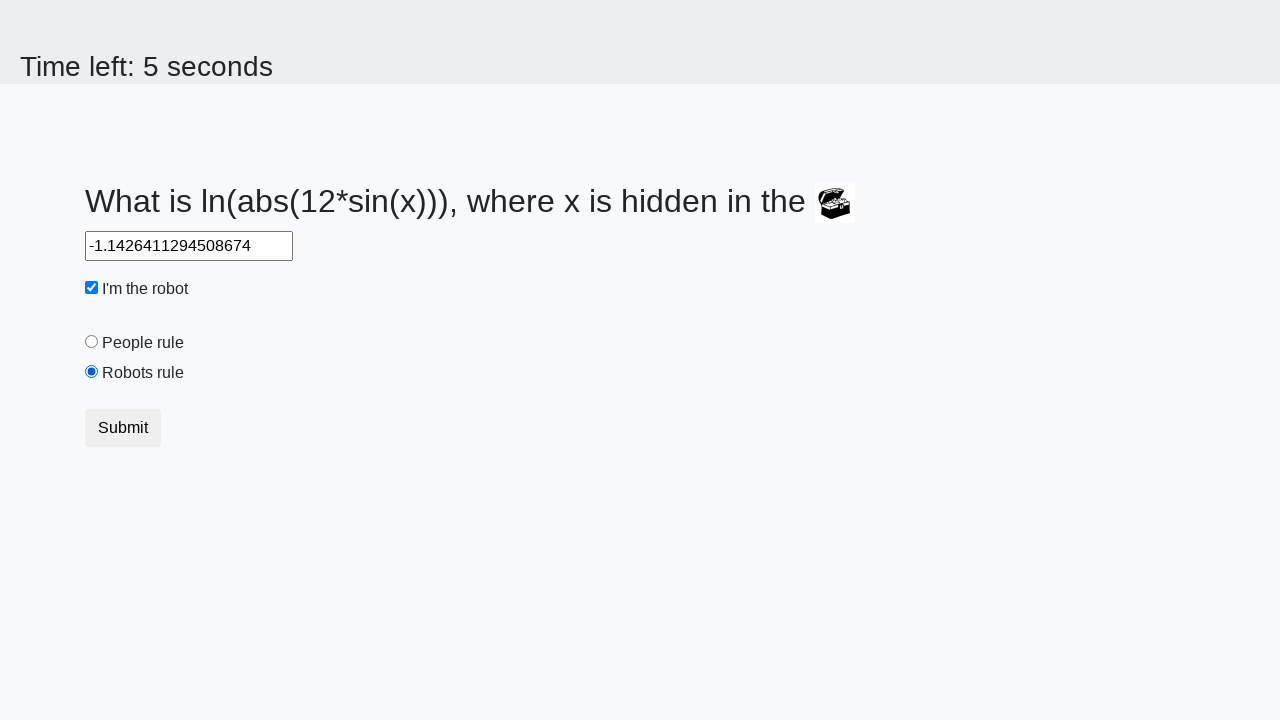

Clicked submit button to complete form at (123, 428) on .btn
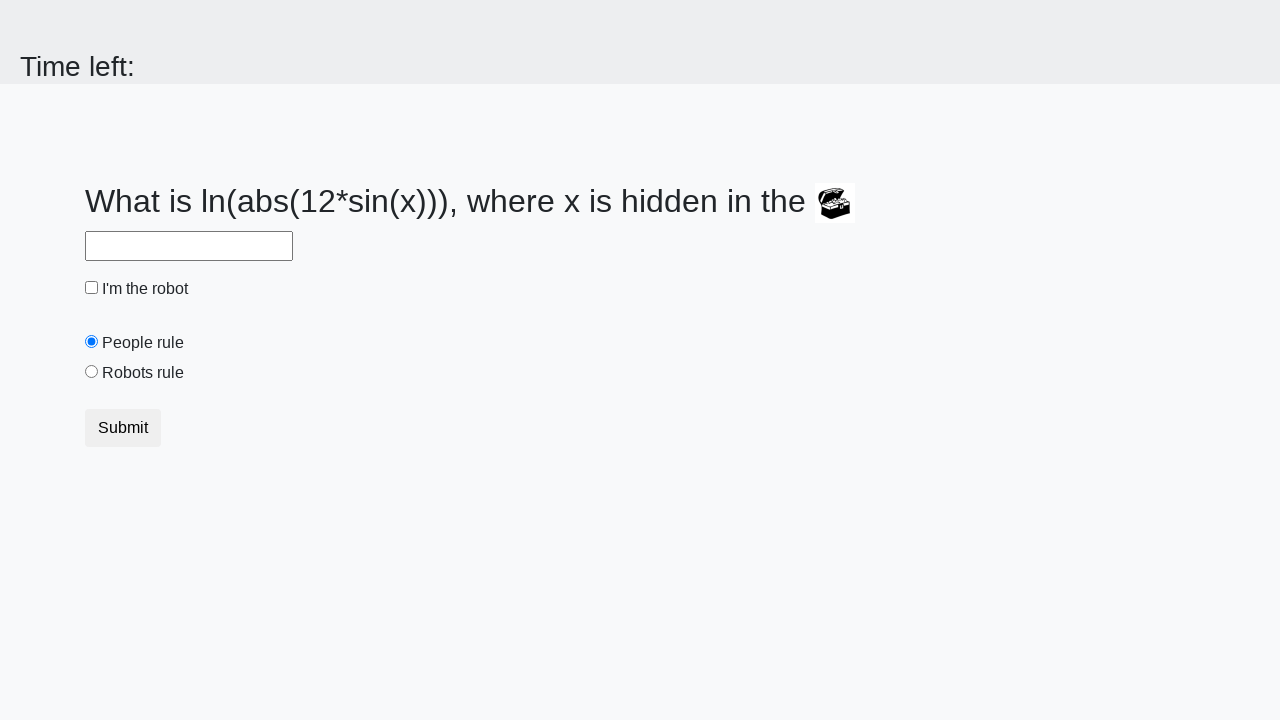

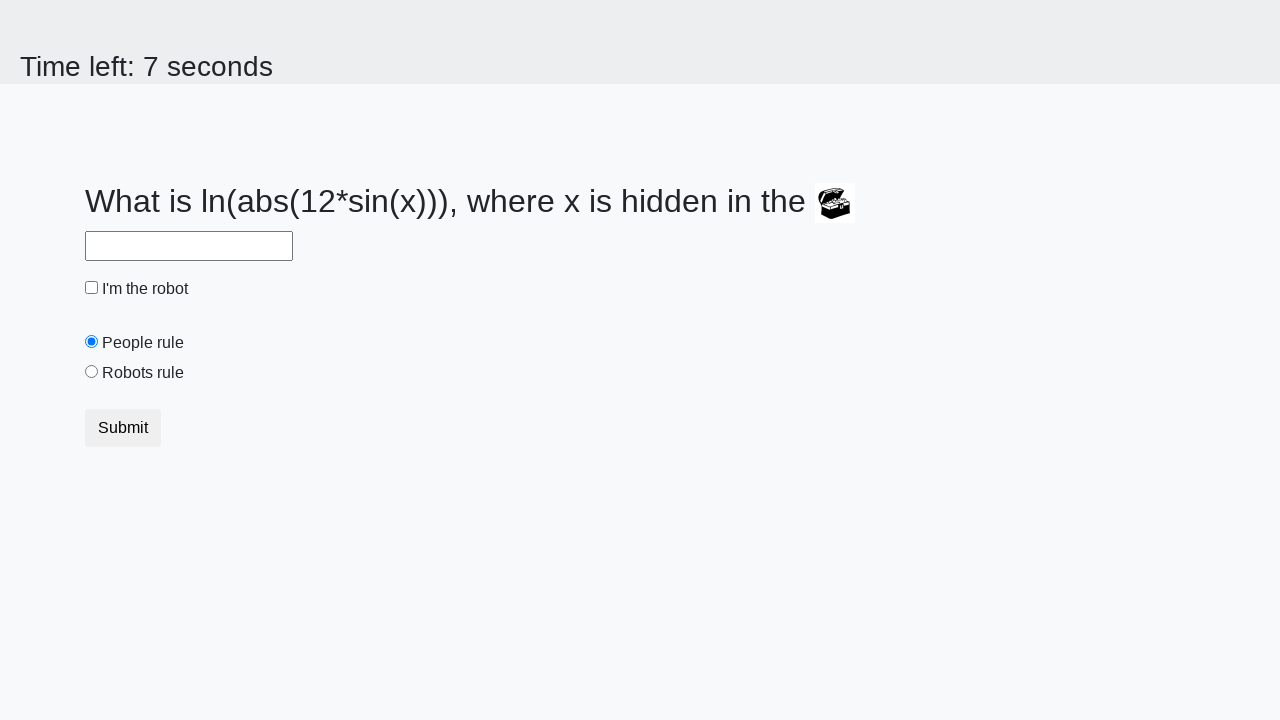